Tests alert popup functionality by clicking a button to trigger an alert and retrieving its text

Starting URL: https://demo.automationtesting.in/Alerts.html

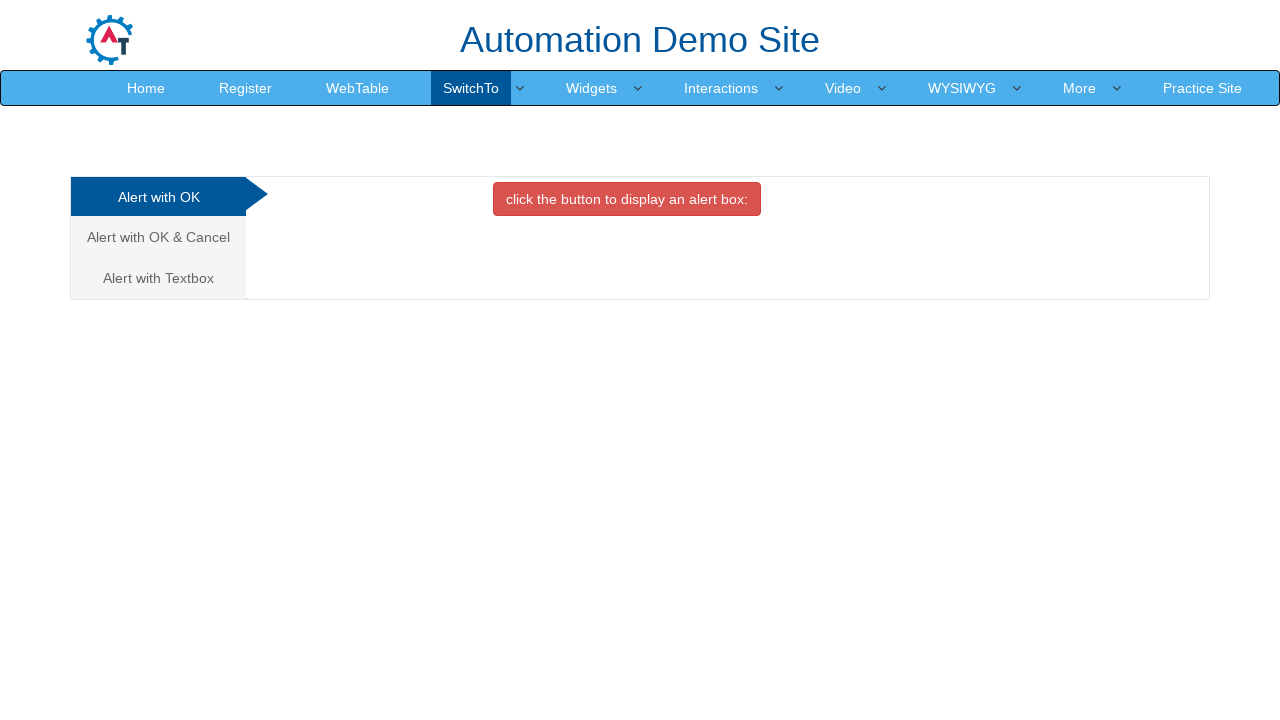

Clicked the alert trigger button at (627, 199) on xpath=//div[@class='tab-content']/div/button[@class='btn btn-danger']
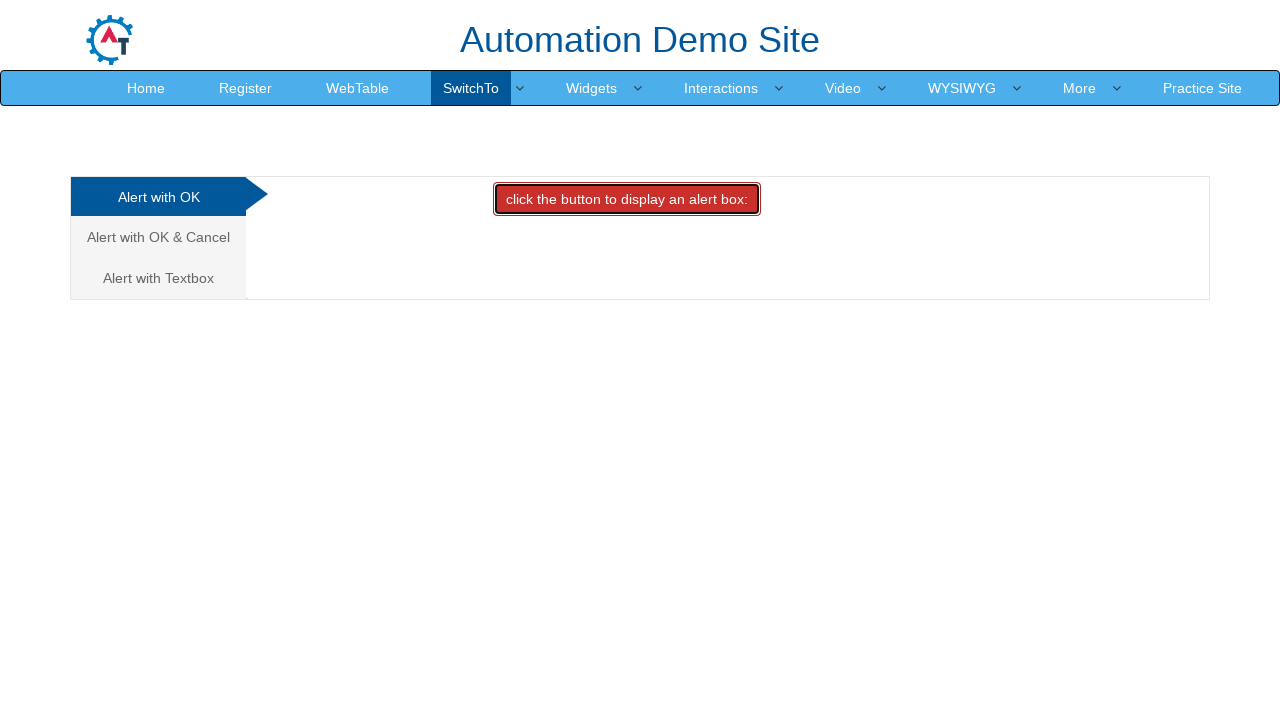

Set up initial alert dialog handler
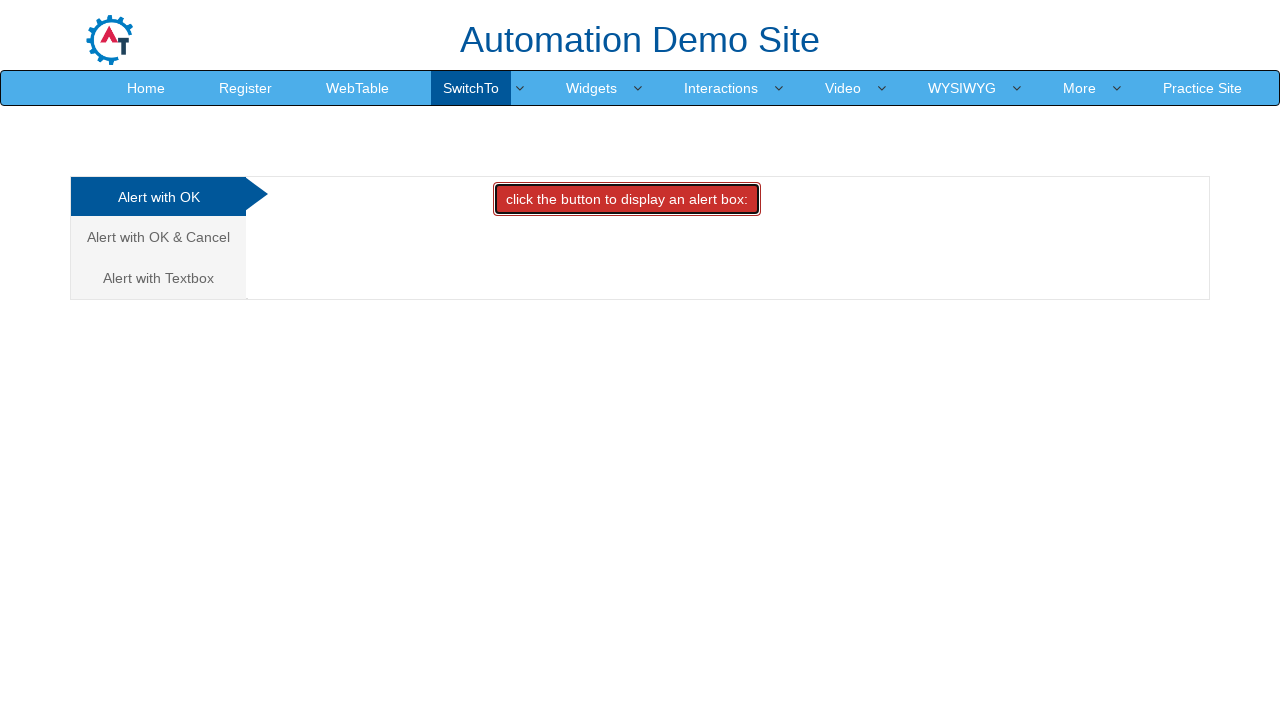

Registered alert dialog handler to capture text
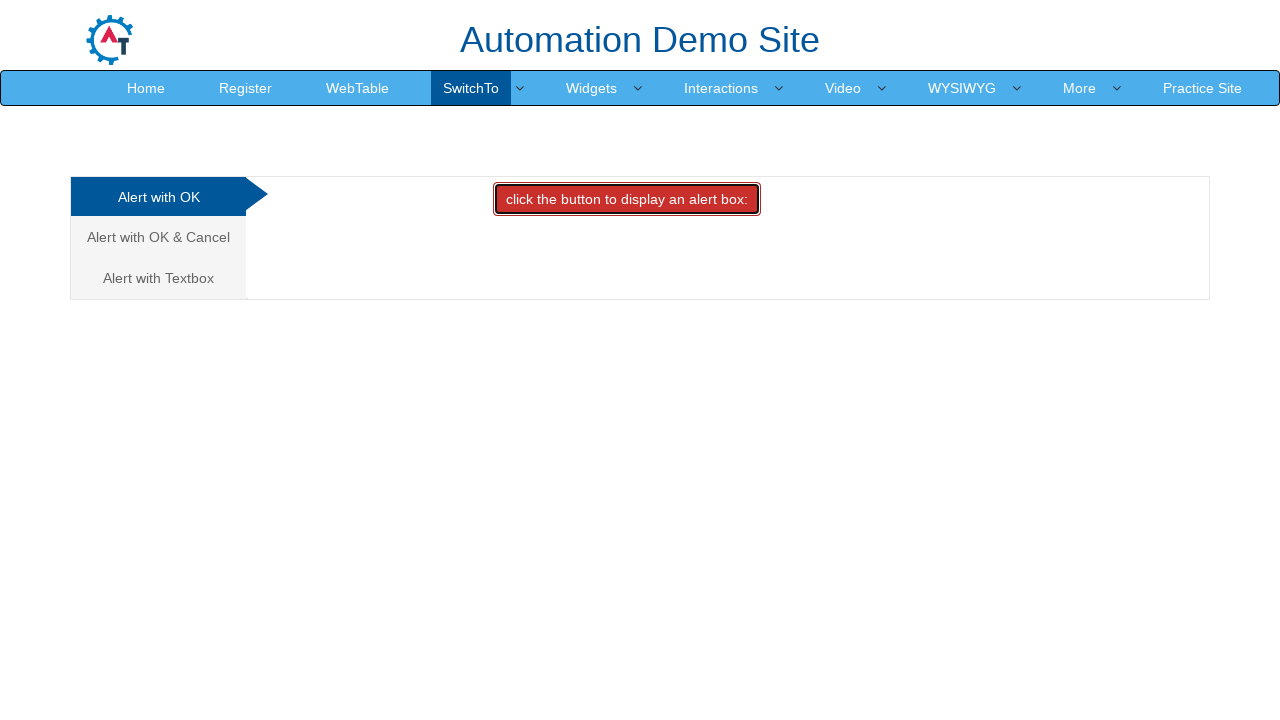

Clicked alert trigger button again to capture alert text at (627, 199) on xpath=//div[@class='tab-content']/div/button[@class='btn btn-danger']
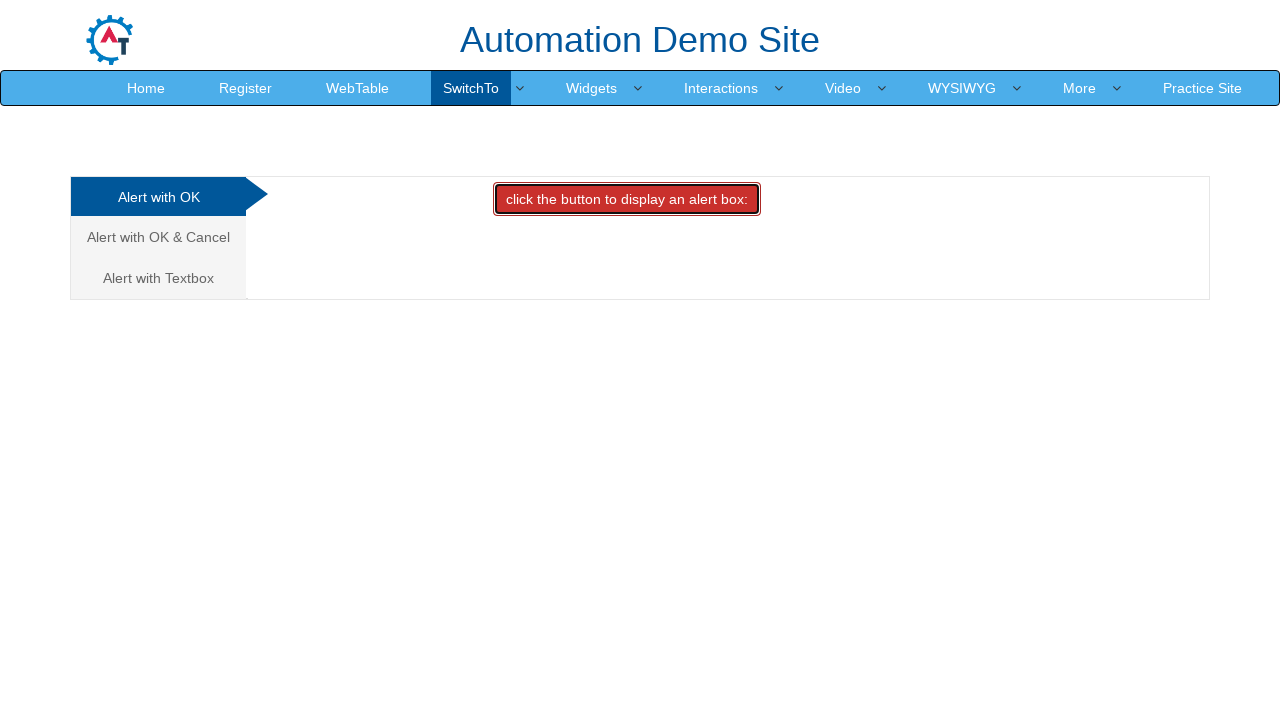

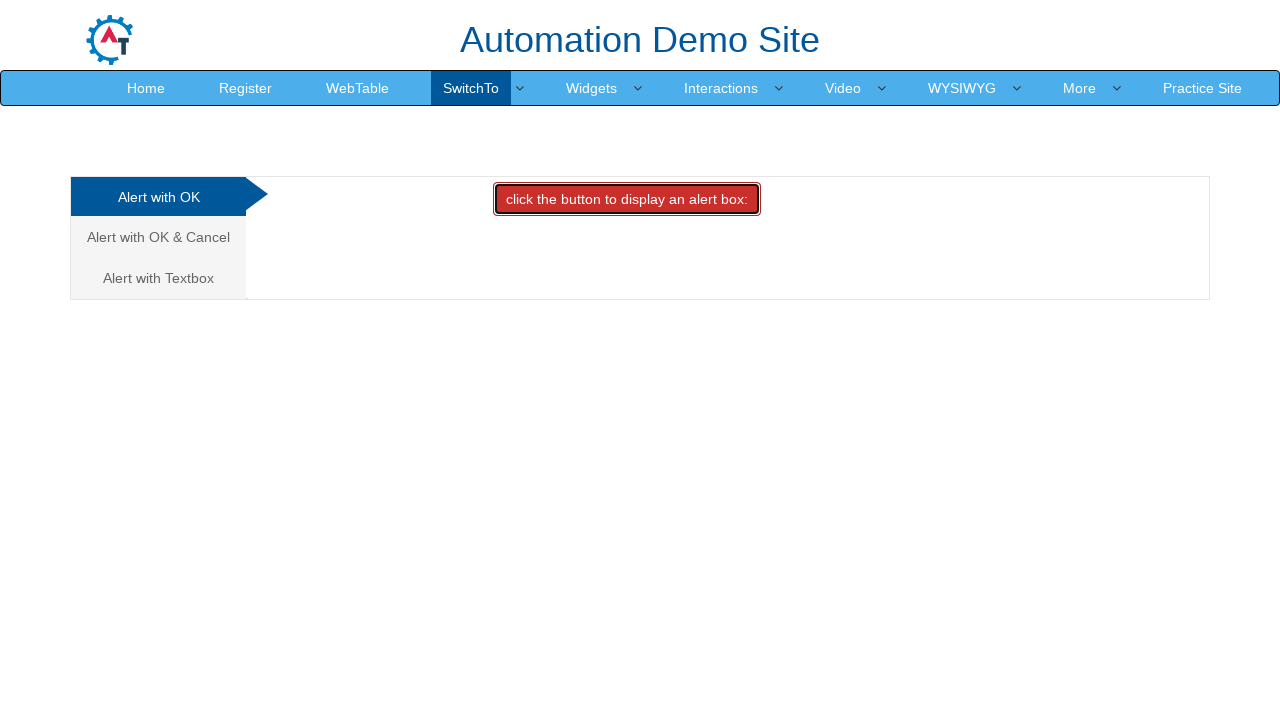